Navigates to a page with shifting menu content and locates the Portfolio button element

Starting URL: https://the-internet.herokuapp.com/shifting_content/menu?mode=random

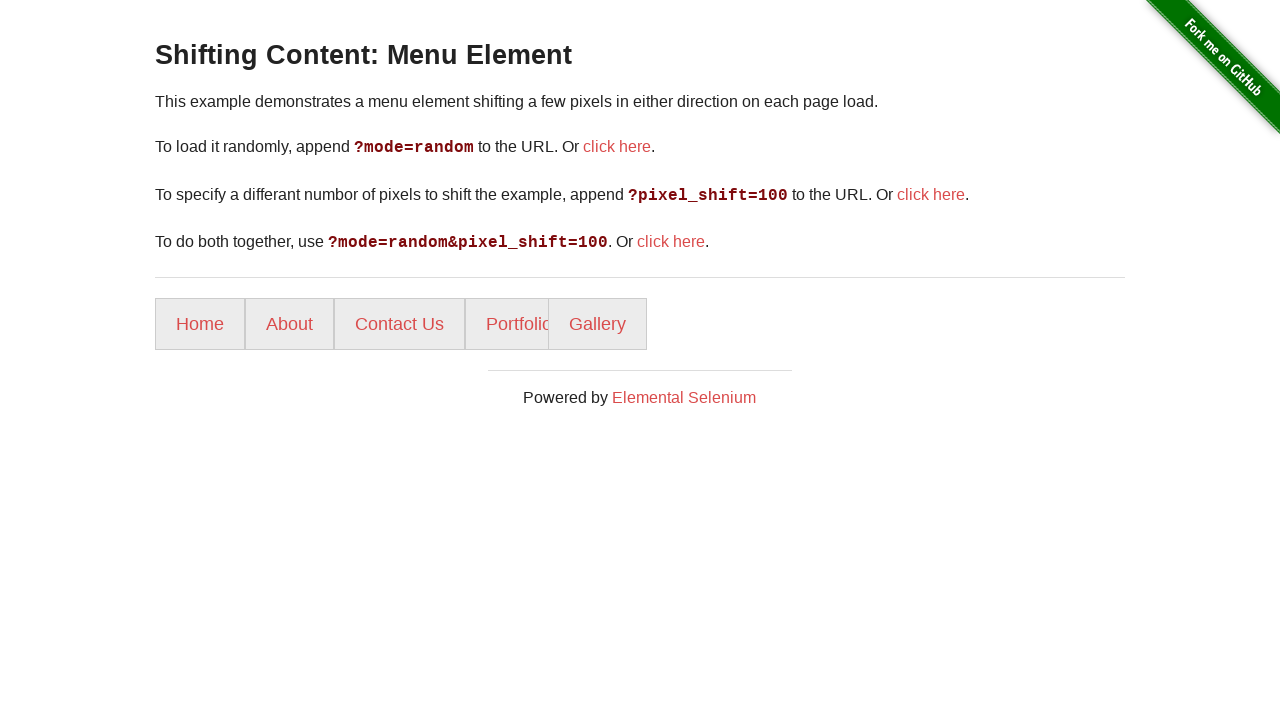

Waited for page to load with domcontentloaded state
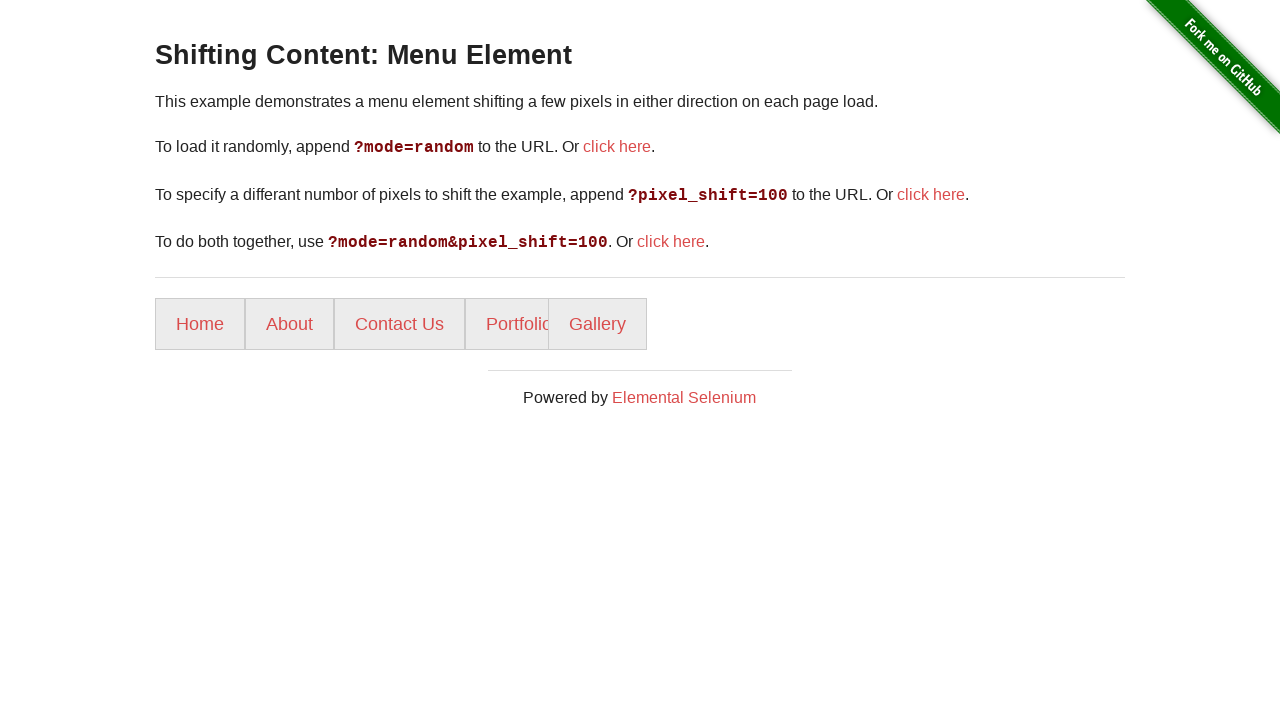

Clicked the Portfolio button in the shifting menu at (519, 324) on text=Portfolio
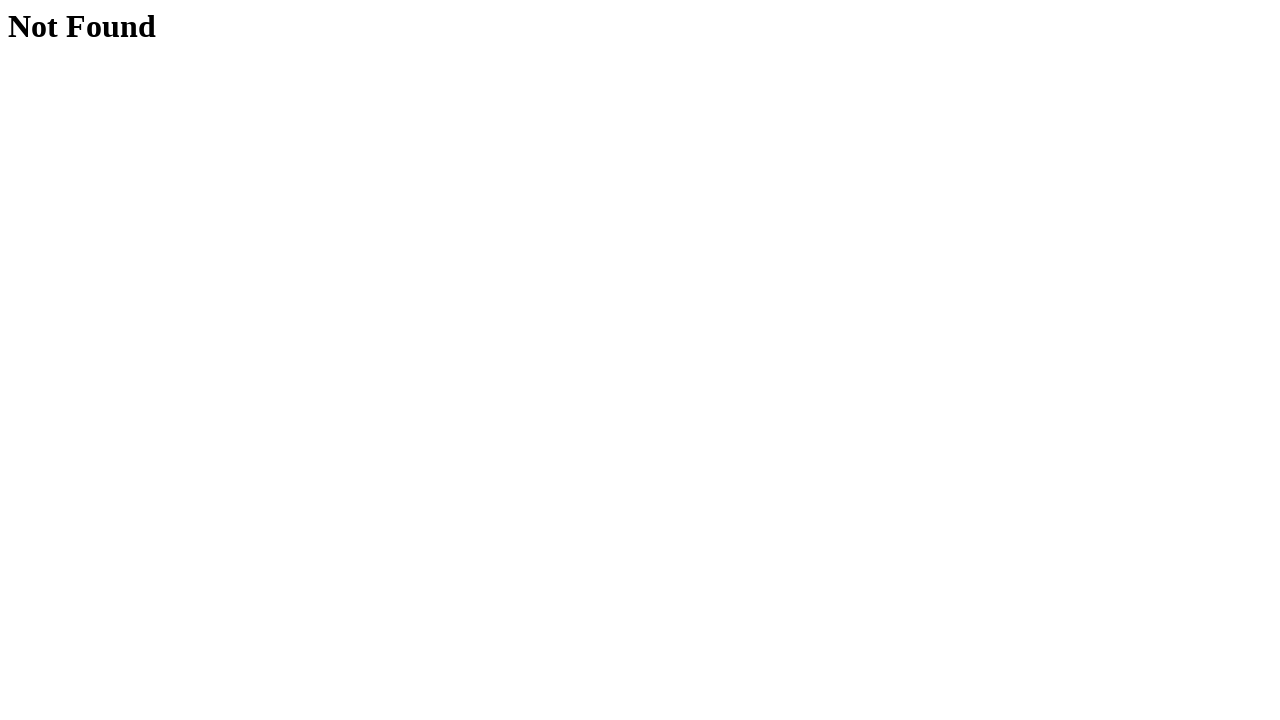

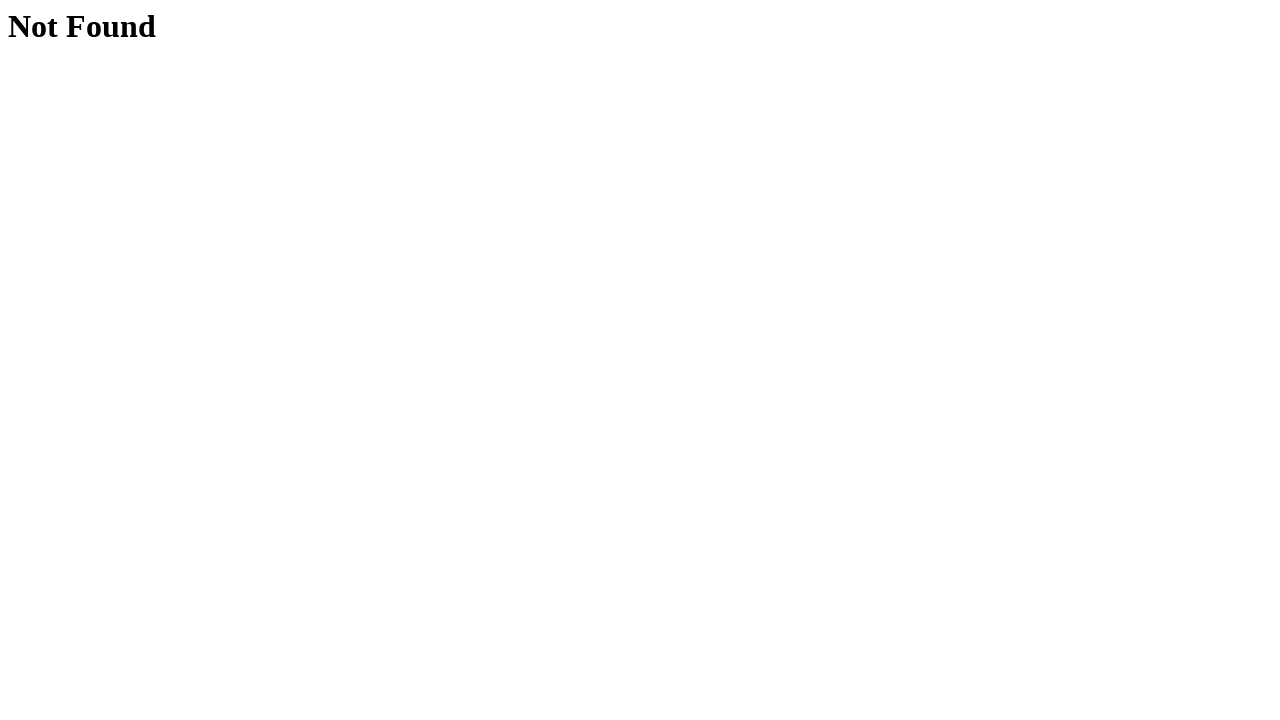